Navigates to the DuoTech website and verifies the page loads by checking the page title.

Starting URL: https://www.duotech.io

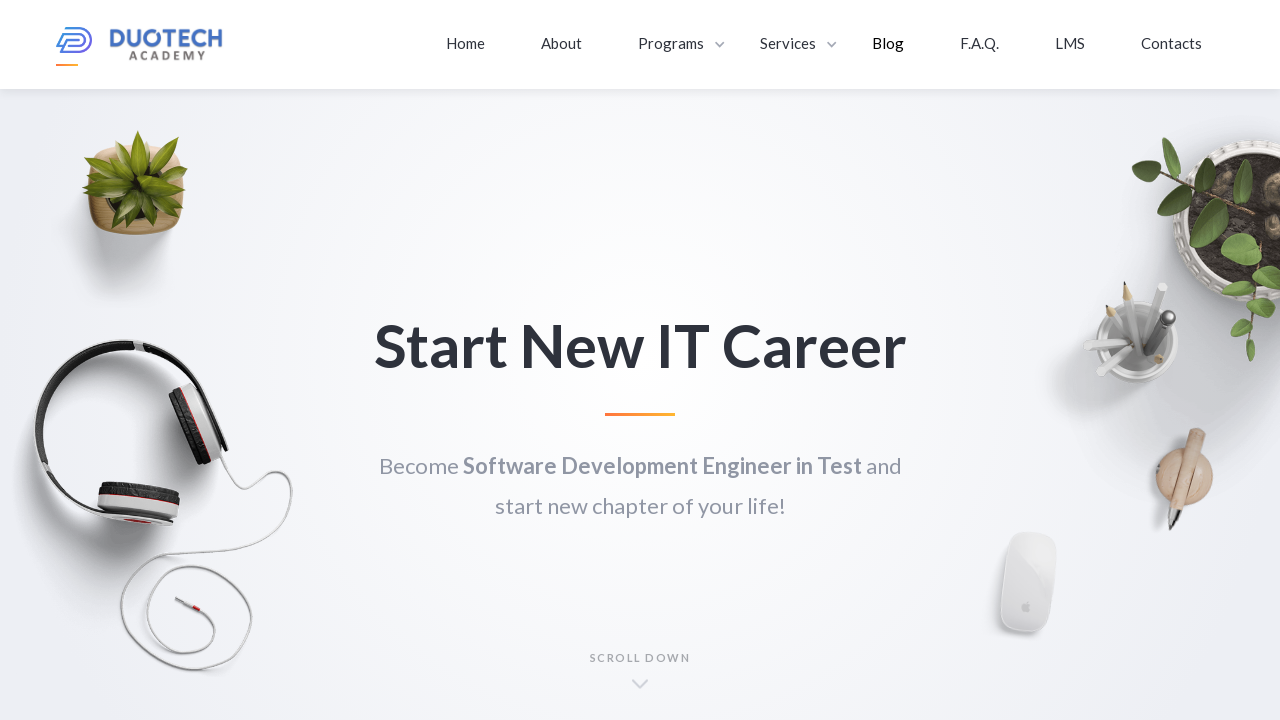

Waited for page to reach domcontentloaded state
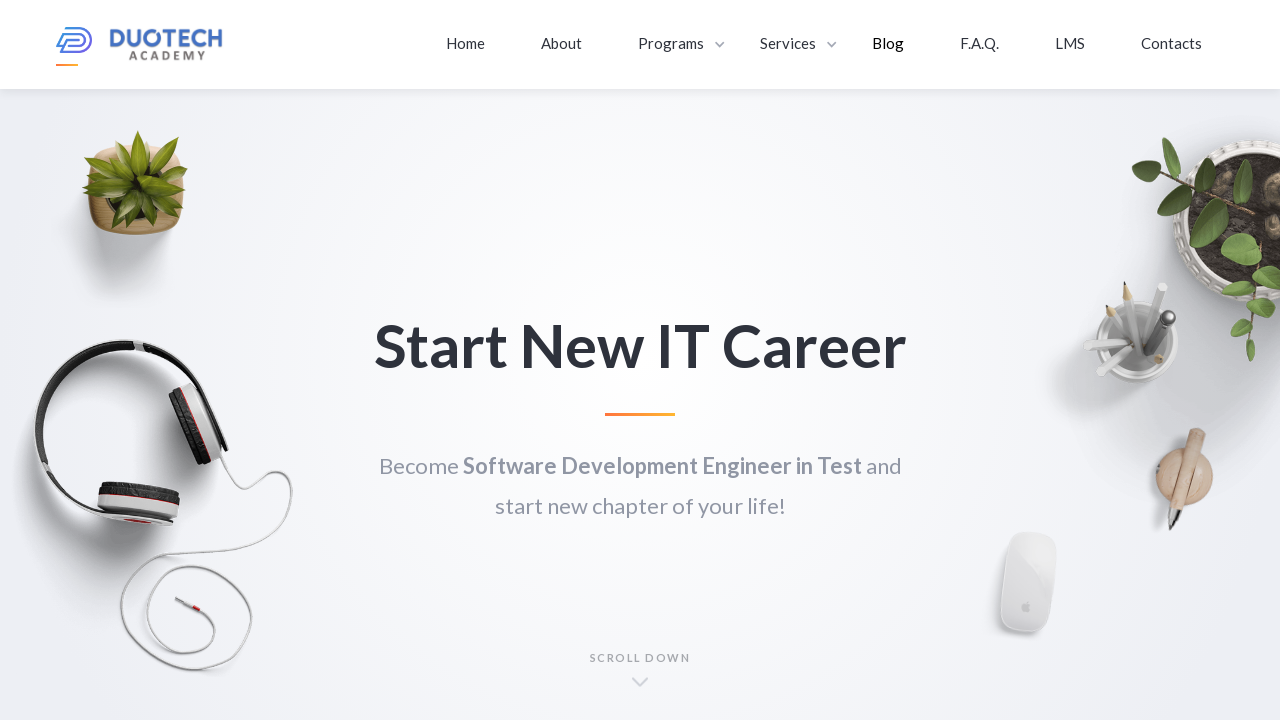

Retrieved page title: Software Development Engineer in Test | QA Tester | QA Automation | Software Testing
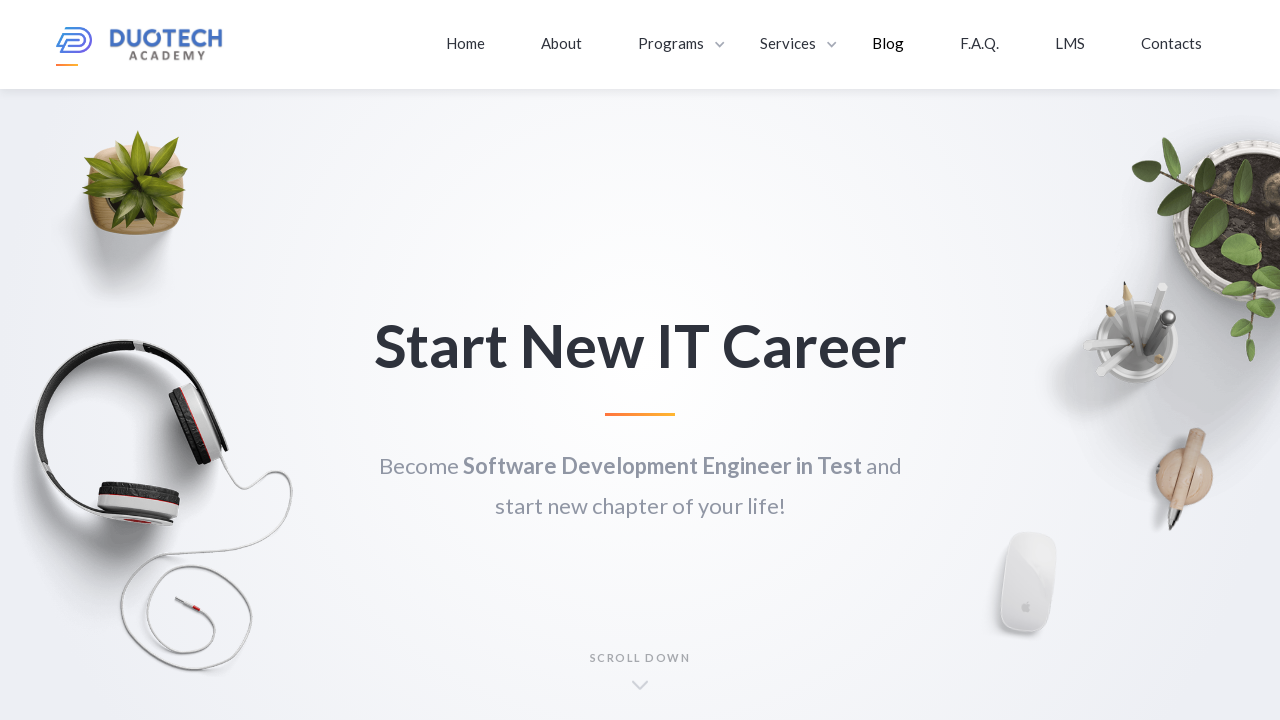

Verified body element is visible
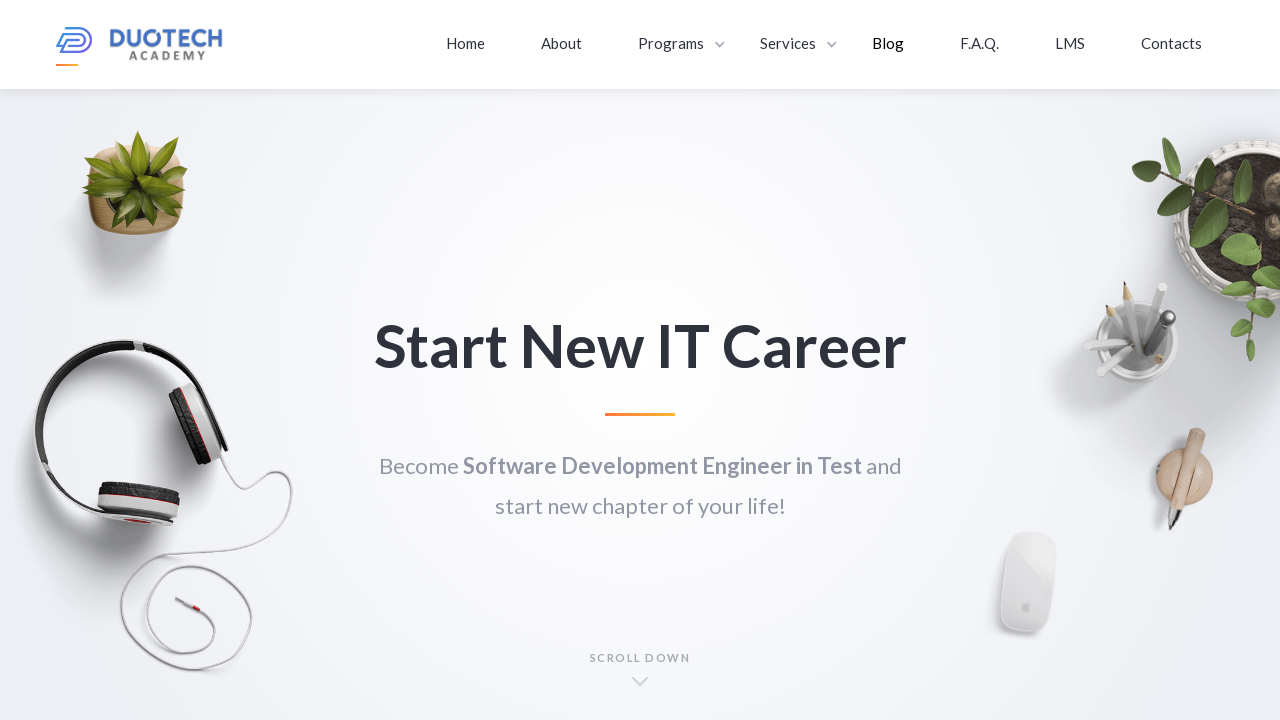

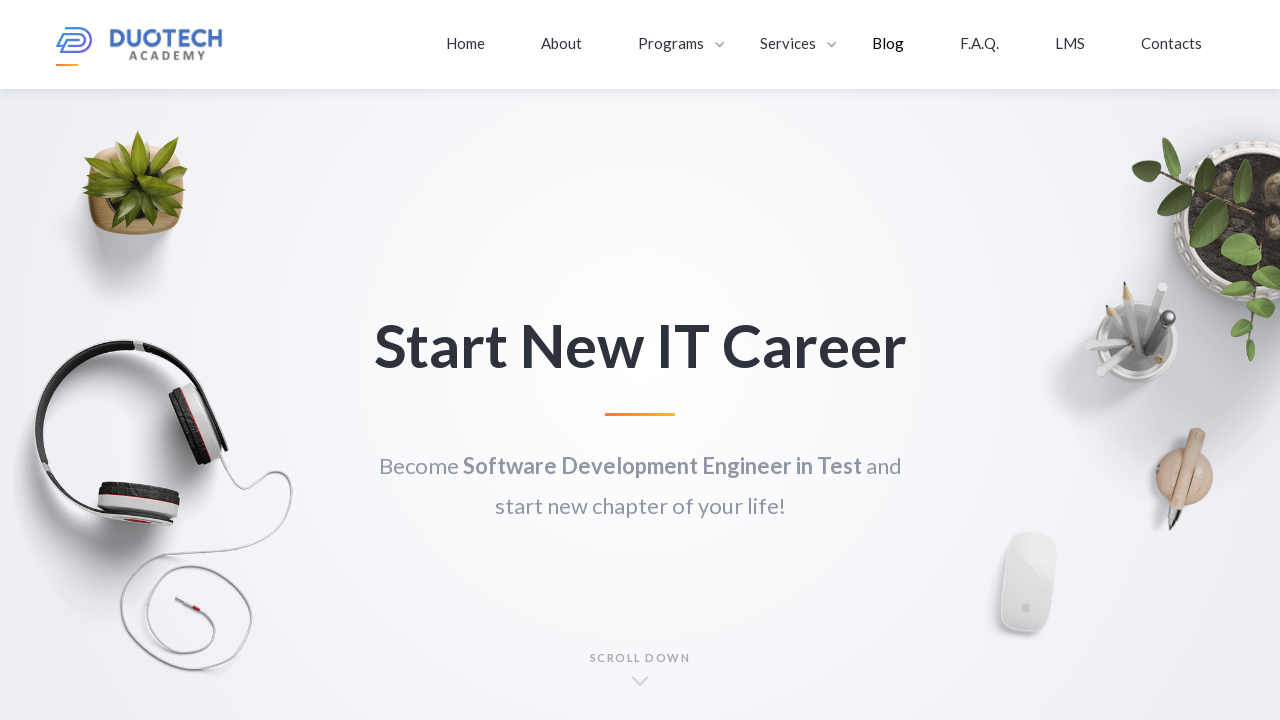